Tests Esprima demo page by navigating to the parse demo

Starting URL: http://esprima.org/demo/parse.html

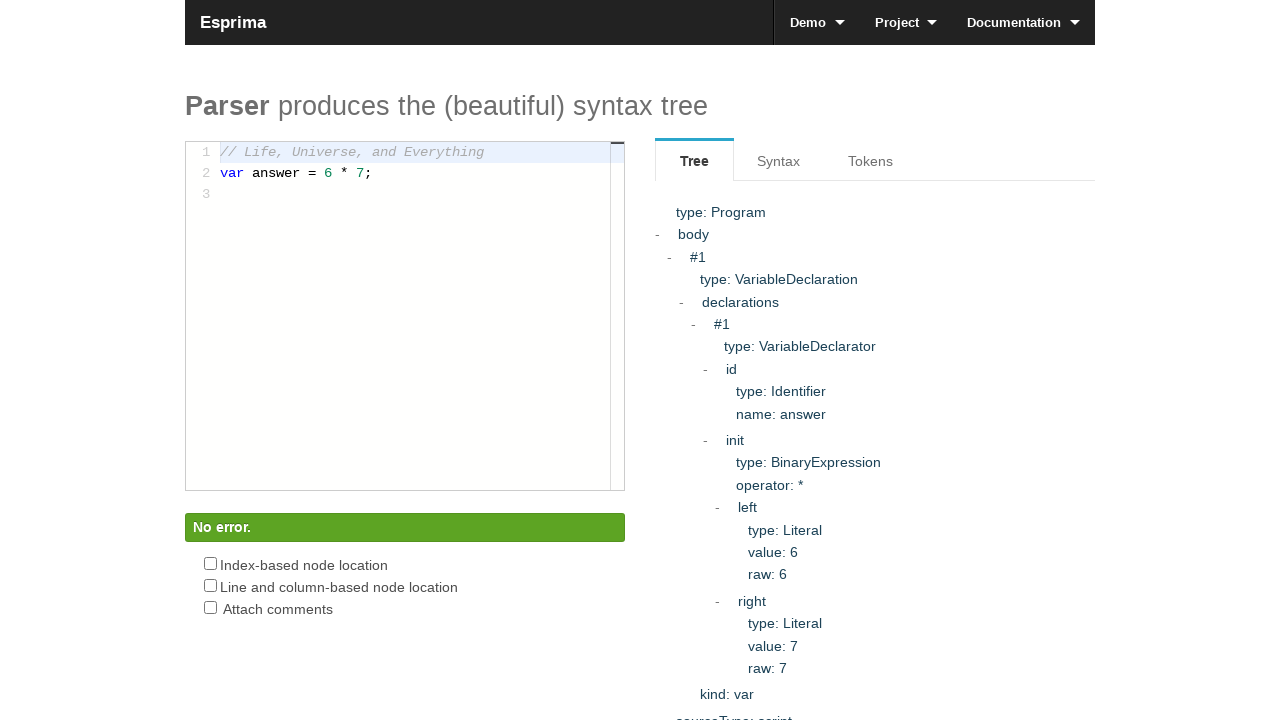

Waited for page to reach networkidle state
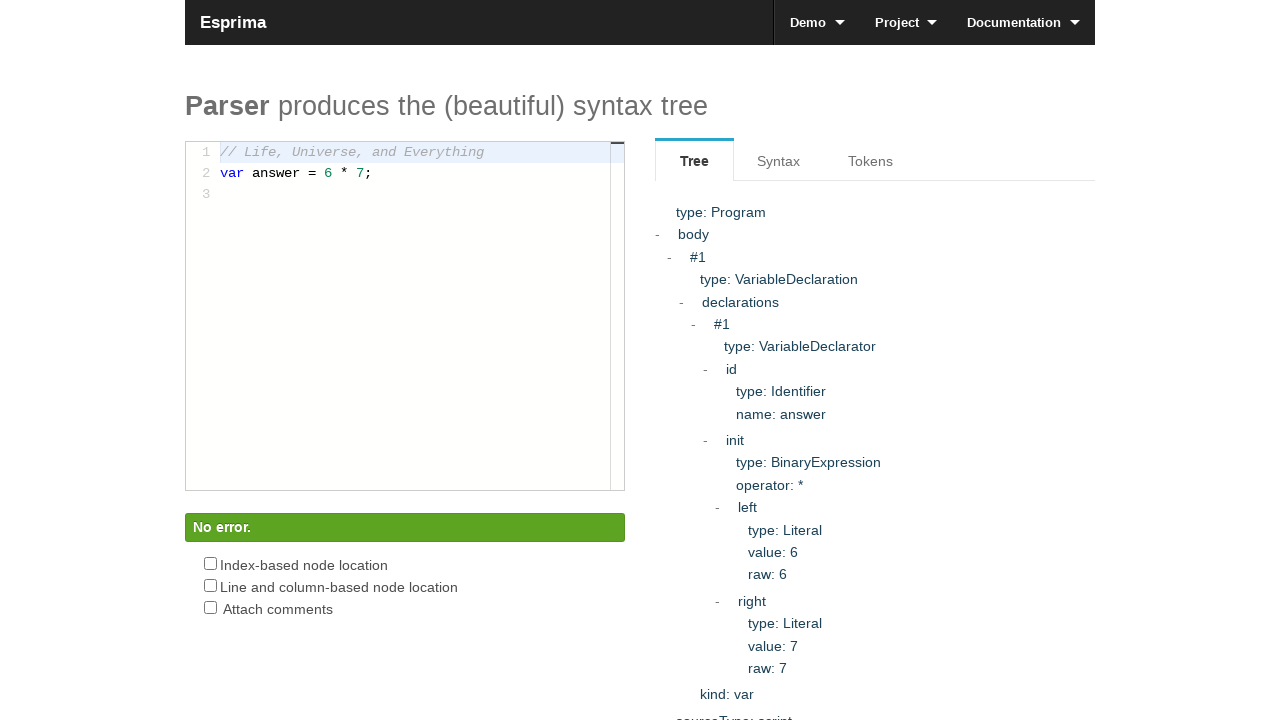

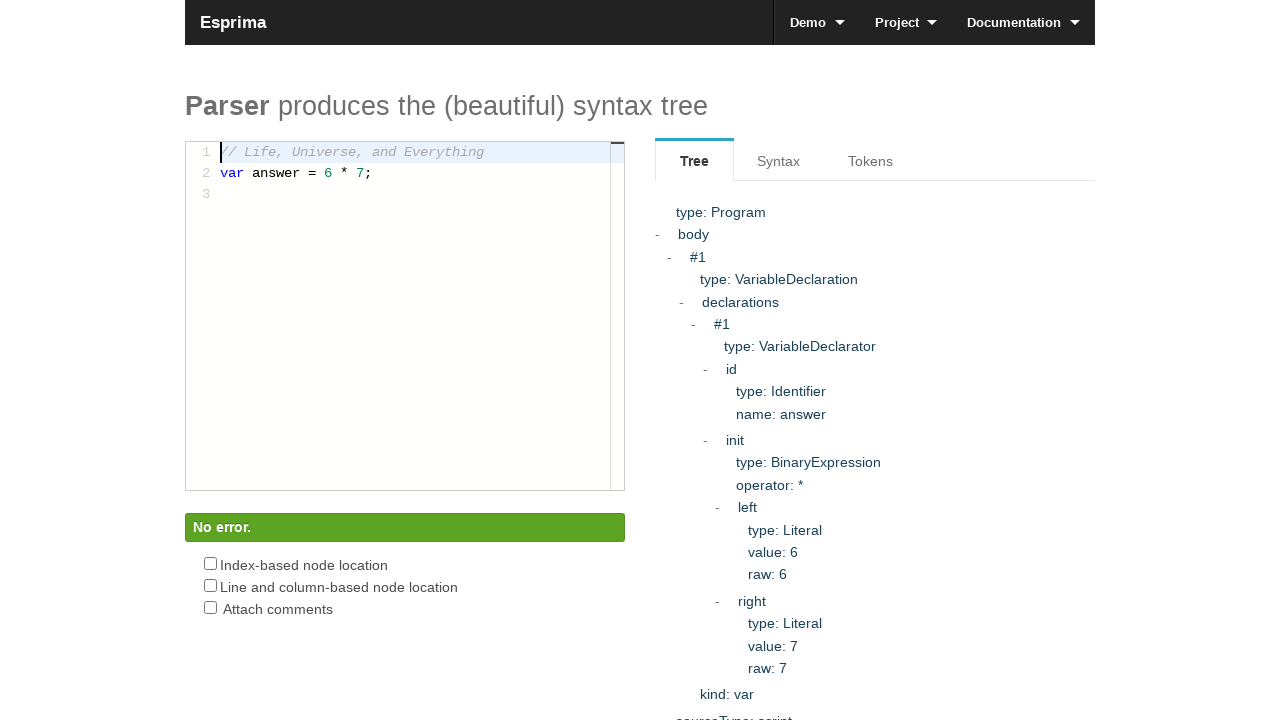